Tests custom radio button by clicking on the "Winter" option using JavaScript execution on Angular Material demo page

Starting URL: https://material.angular.io/components/radio/examples

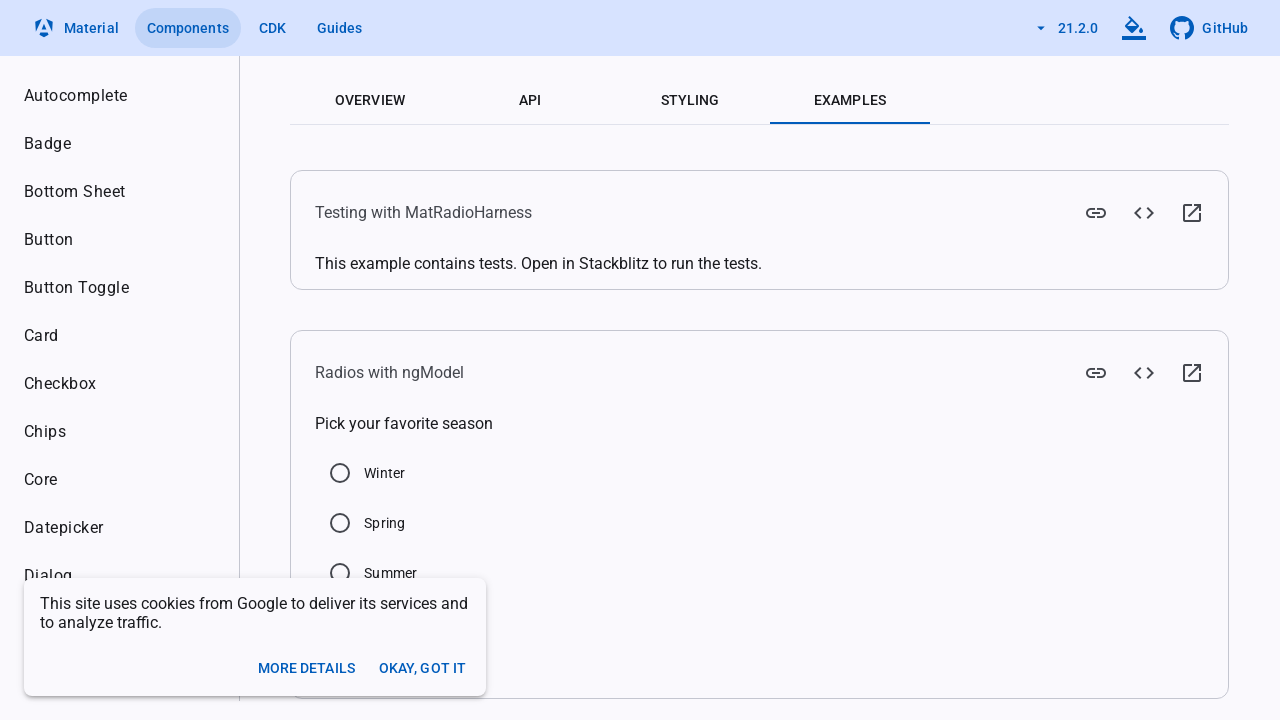

Clicked 'Winter' radio button using JavaScript execution on custom element
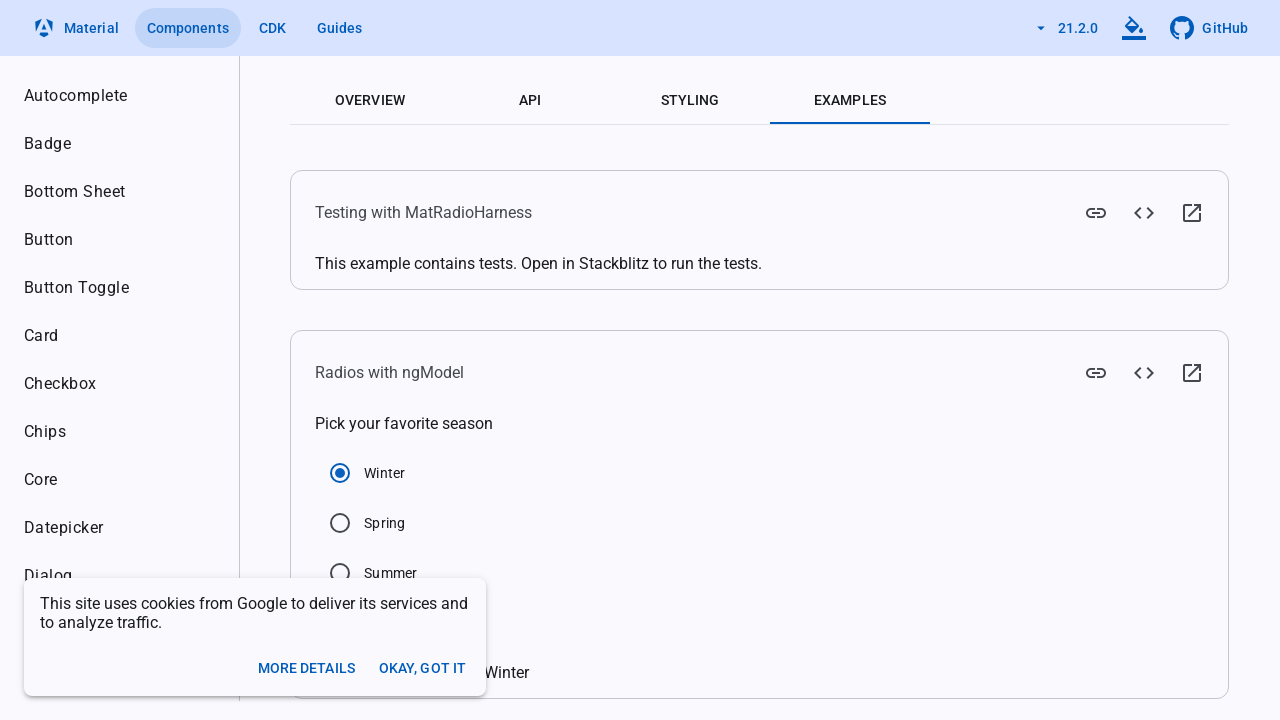

Waited for 1000ms for UI to update after radio button selection
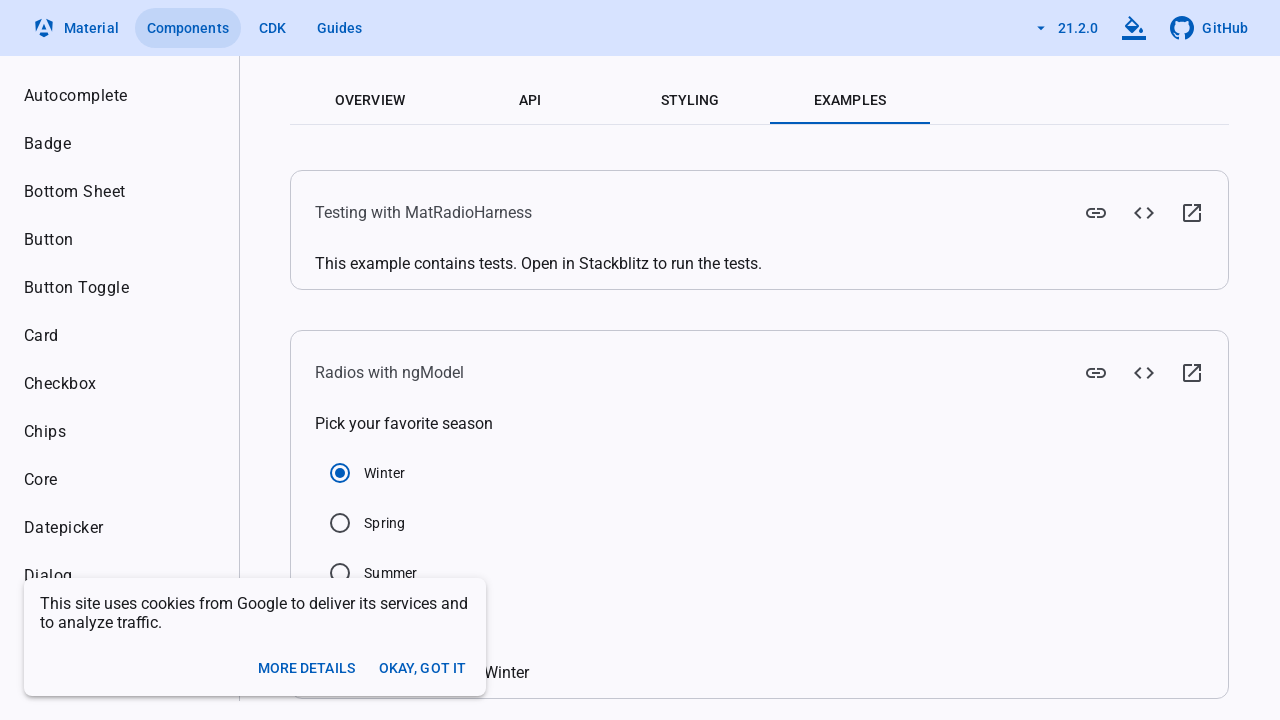

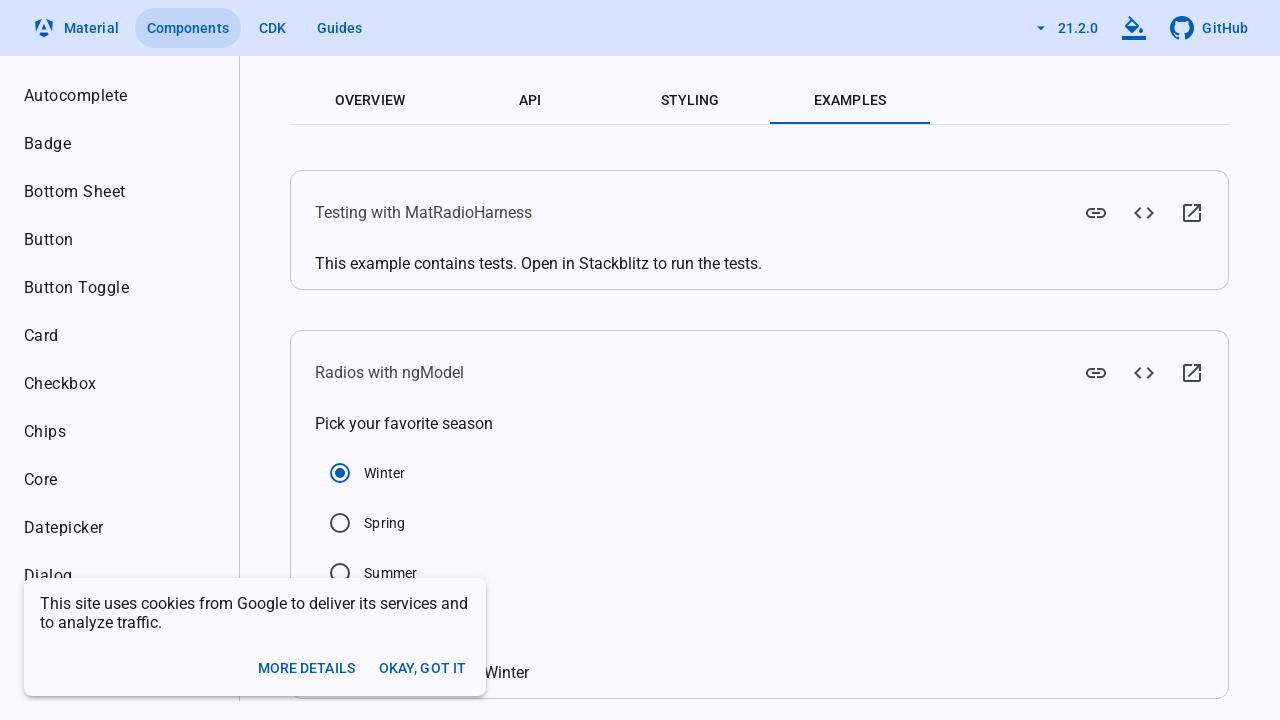